Navigates to ShopClues wholesale page and hovers over the "Mobiles & More" navigation menu item to trigger a dropdown or submenu.

Starting URL: https://www.shopclues.com/wholesale.html

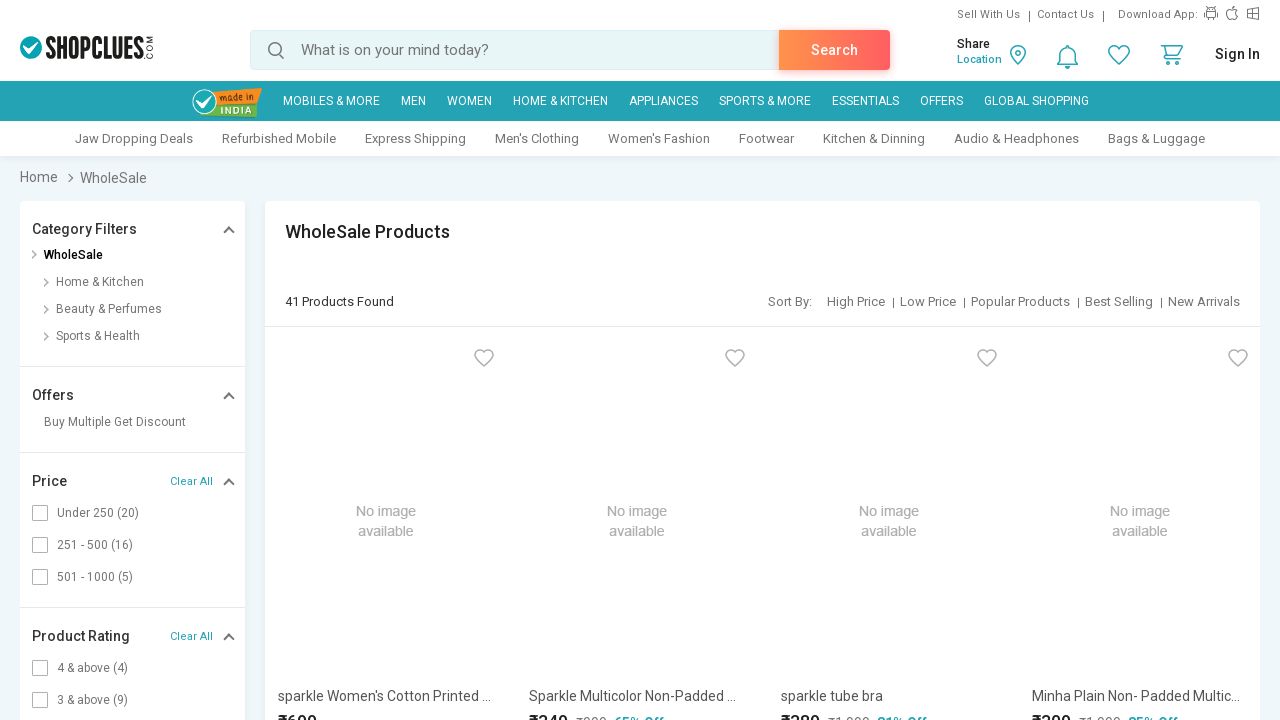

Navigated to ShopClues wholesale page
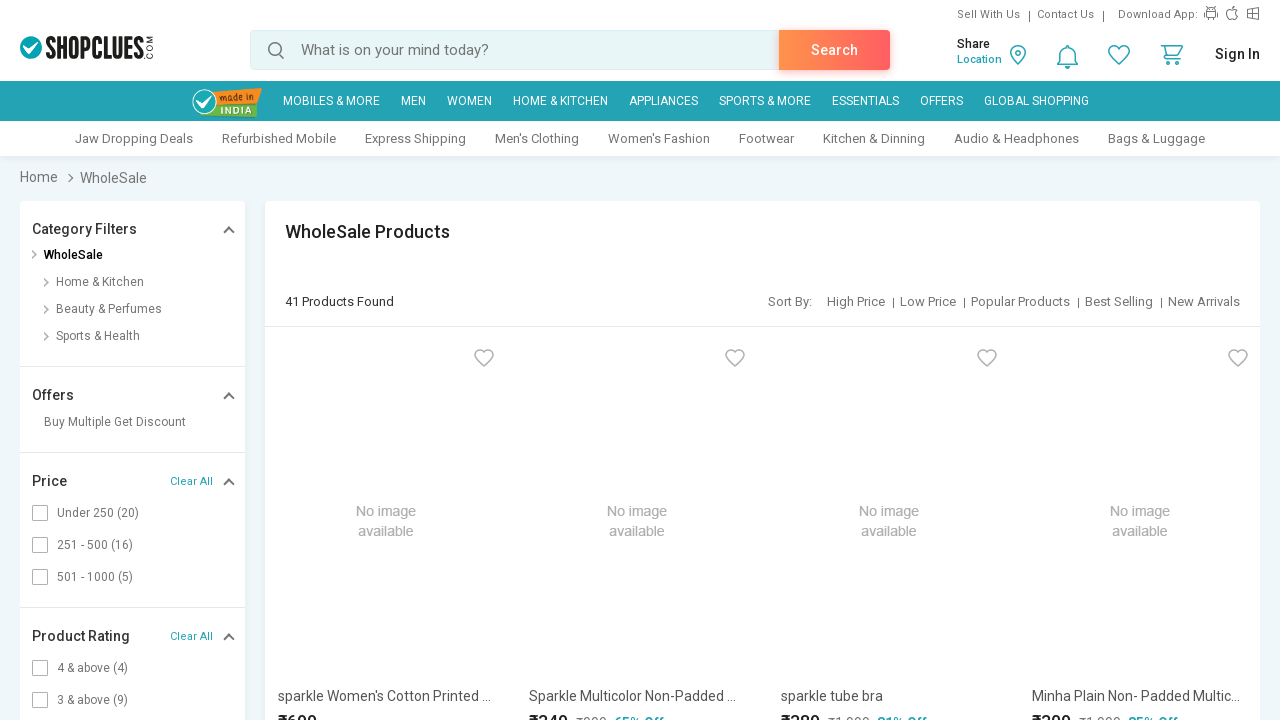

Hovered over 'Mobiles & More' navigation menu item at (331, 101) on a:text('Mobiles & More')
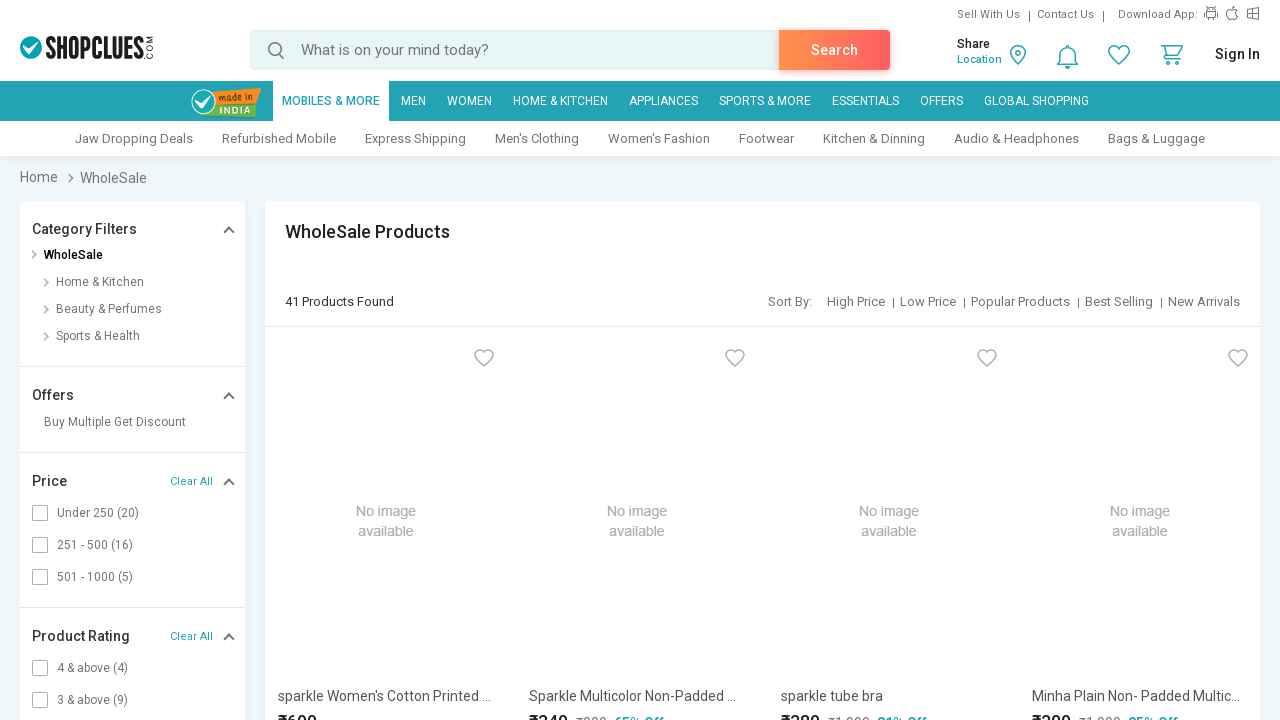

Waited 1 second for dropdown/submenu to appear
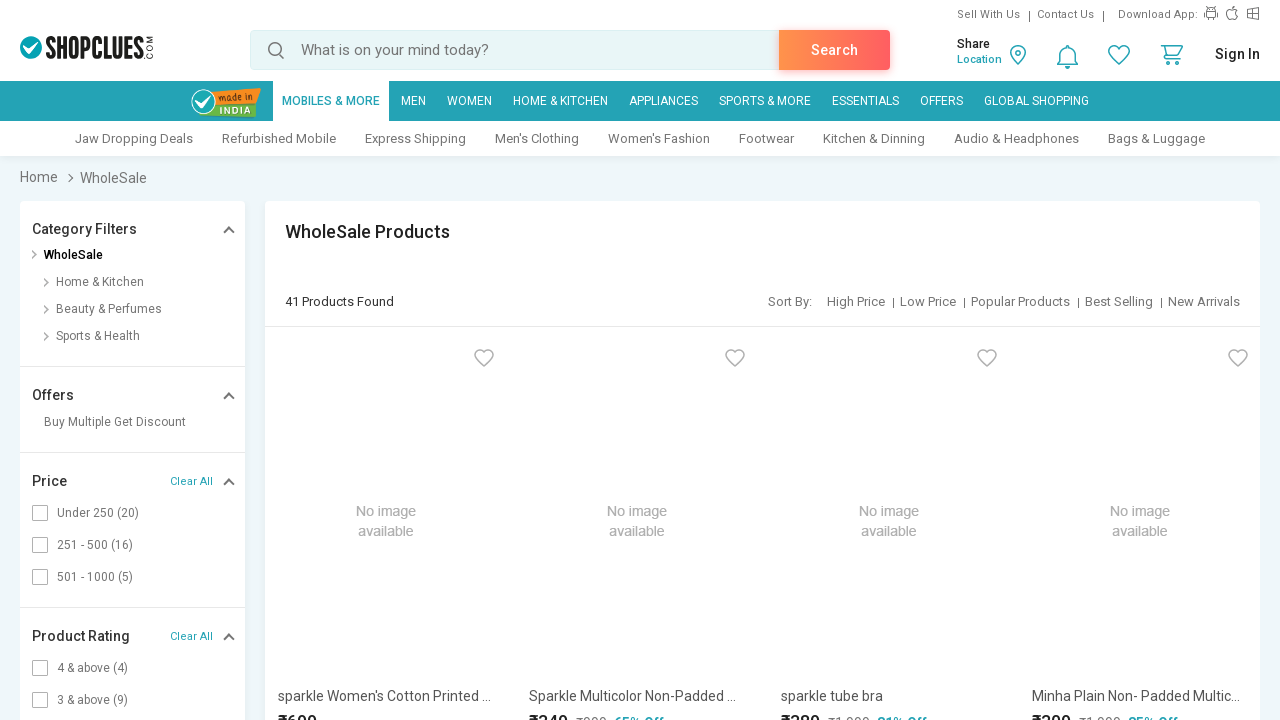

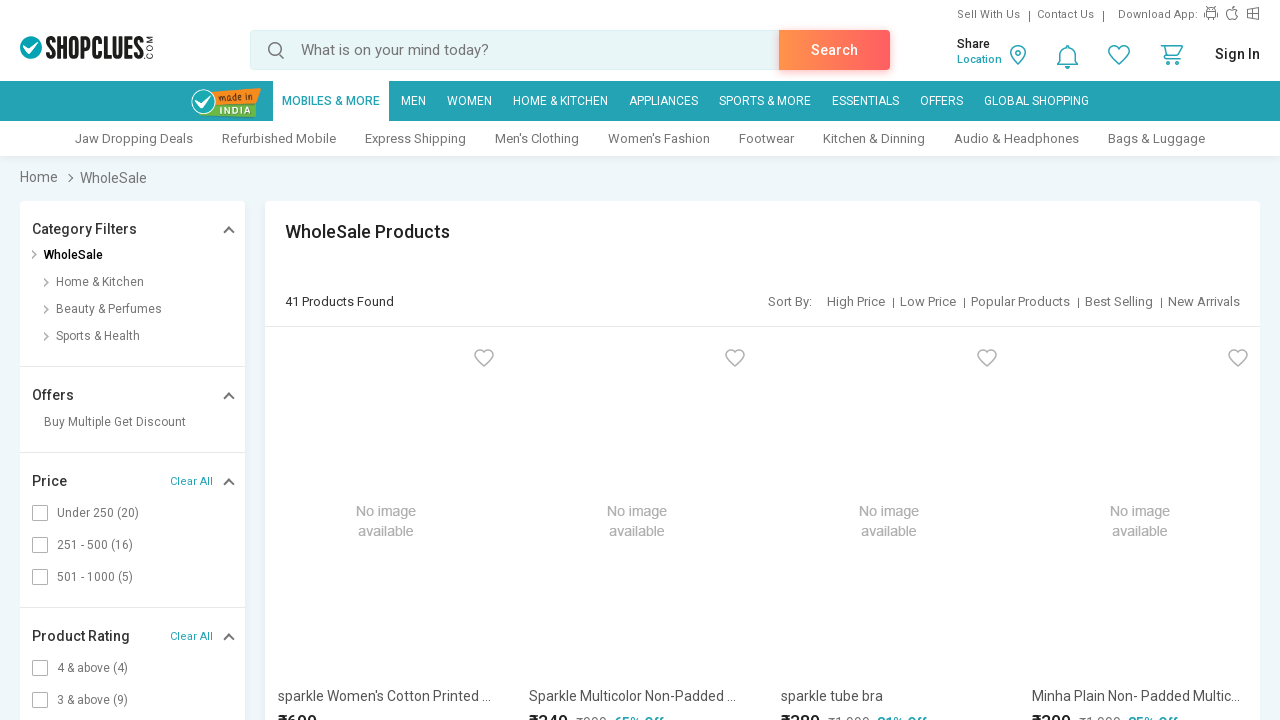